Clicks on a product link (Jolio Balia), waits for the page title to update using a JavaScript function, and verifies the title.

Starting URL: https://ecommerce-playground.lambdatest.io/

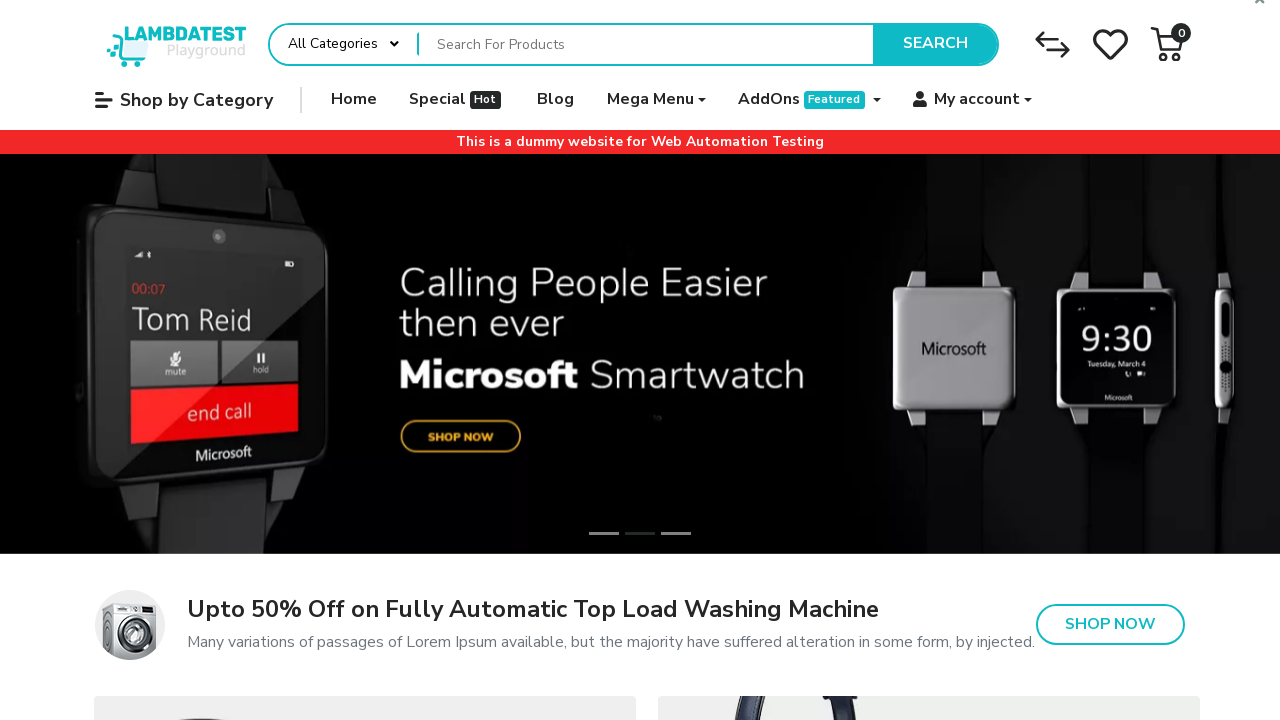

Clicked on Jolio Balia product link at (640, 397) on internal:role=link[name="Jolio Balia"s] >> nth=1
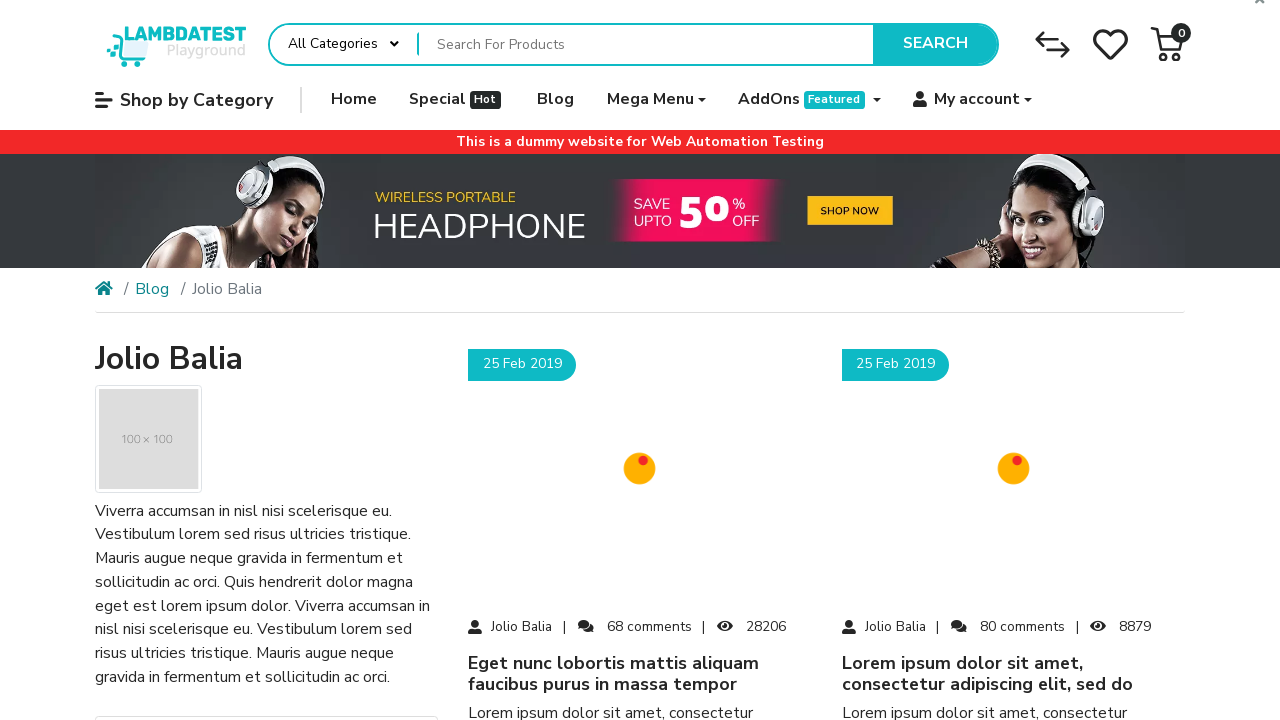

Waited for page title to update to 'Jolio Balia' using JavaScript function
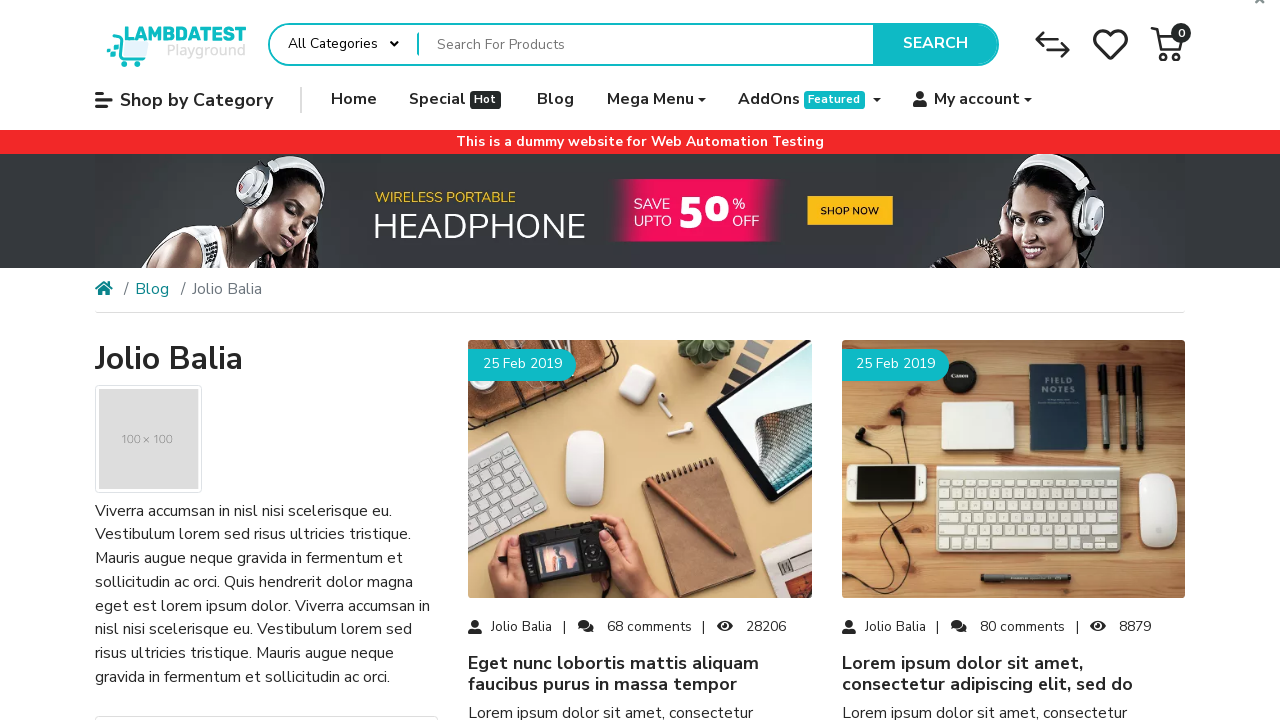

Verified page title is 'Jolio Balia'
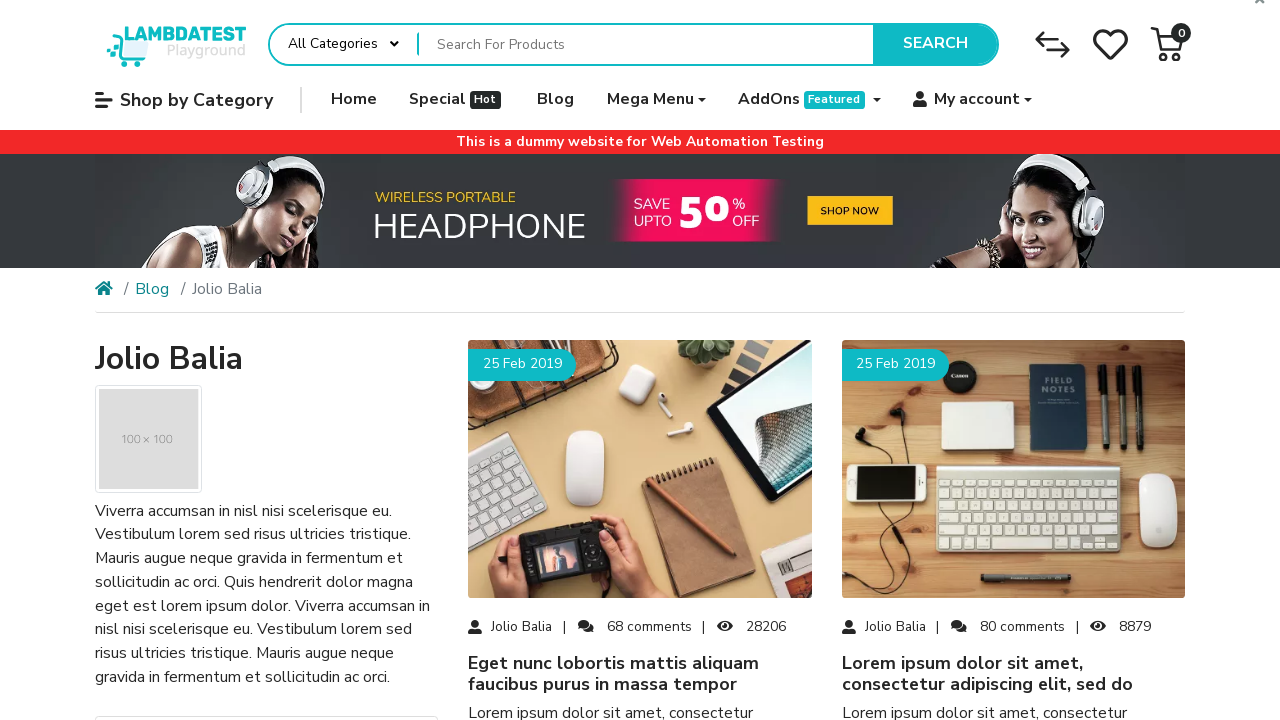

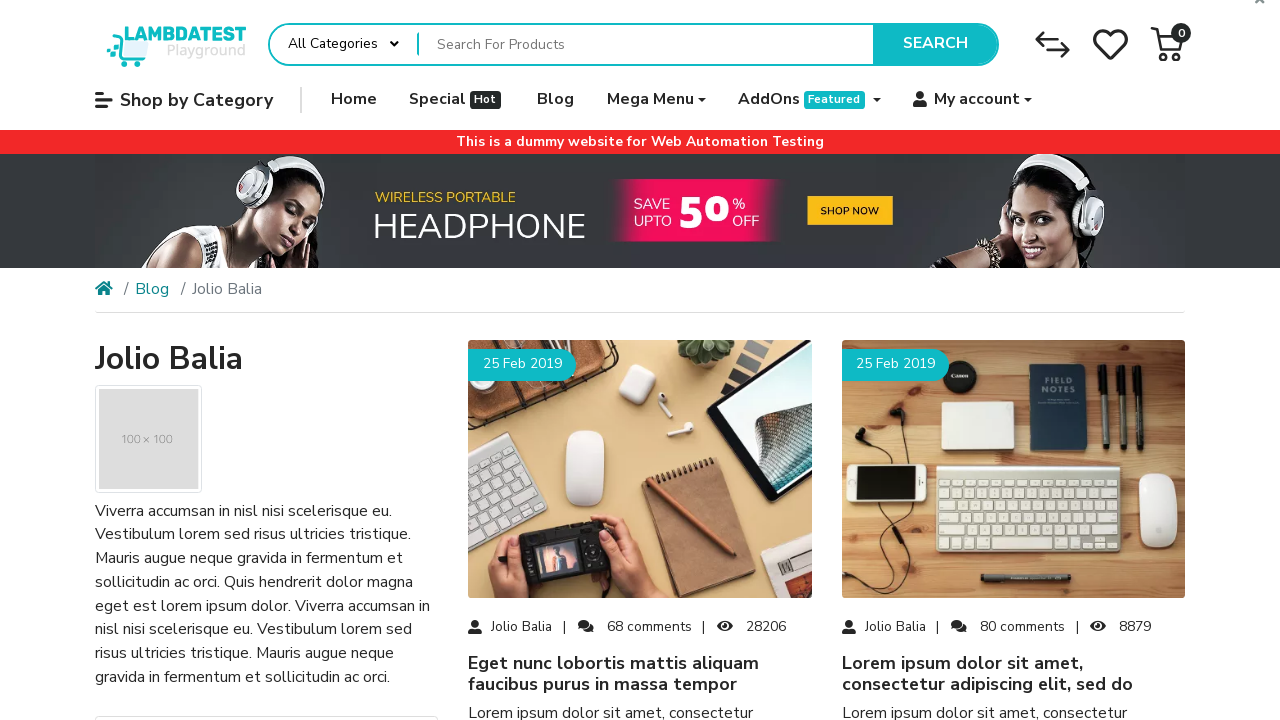